Tests file upload functionality on a demo page by selecting and uploading a file through a file input element

Starting URL: http://nervgh.github.io/pages/angular-file-upload/examples/simple/

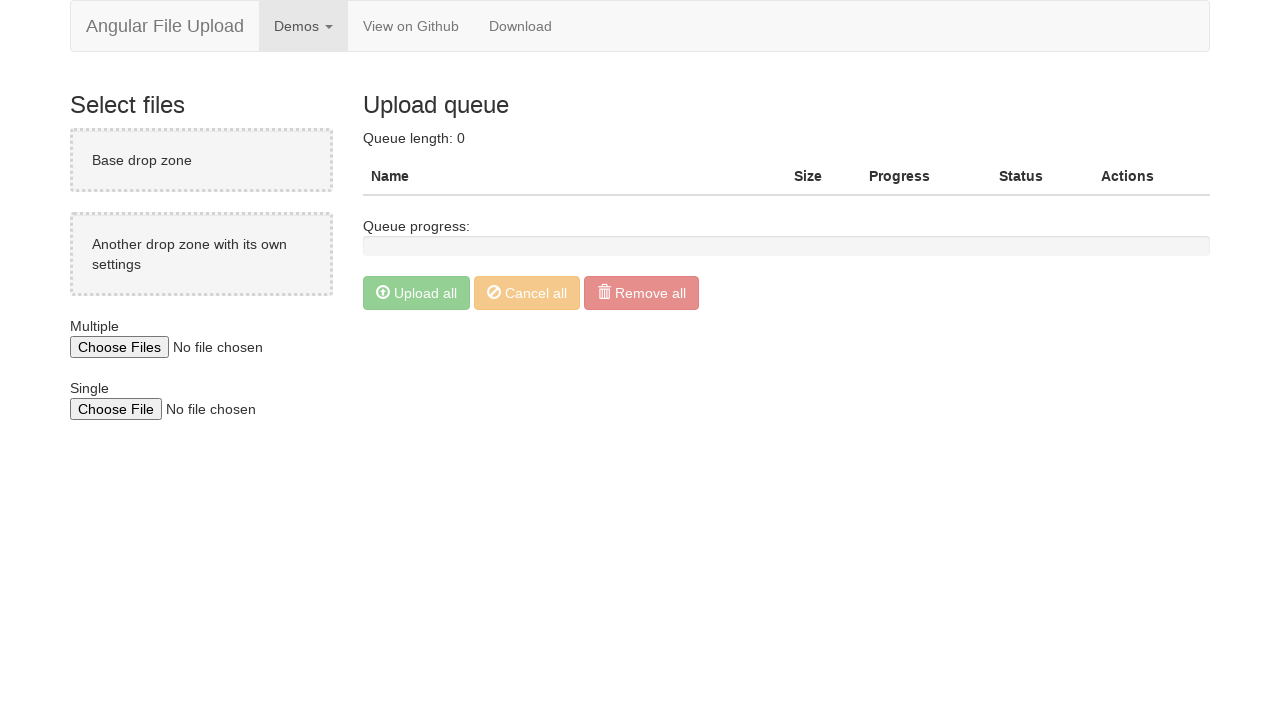

Located file input element on the page
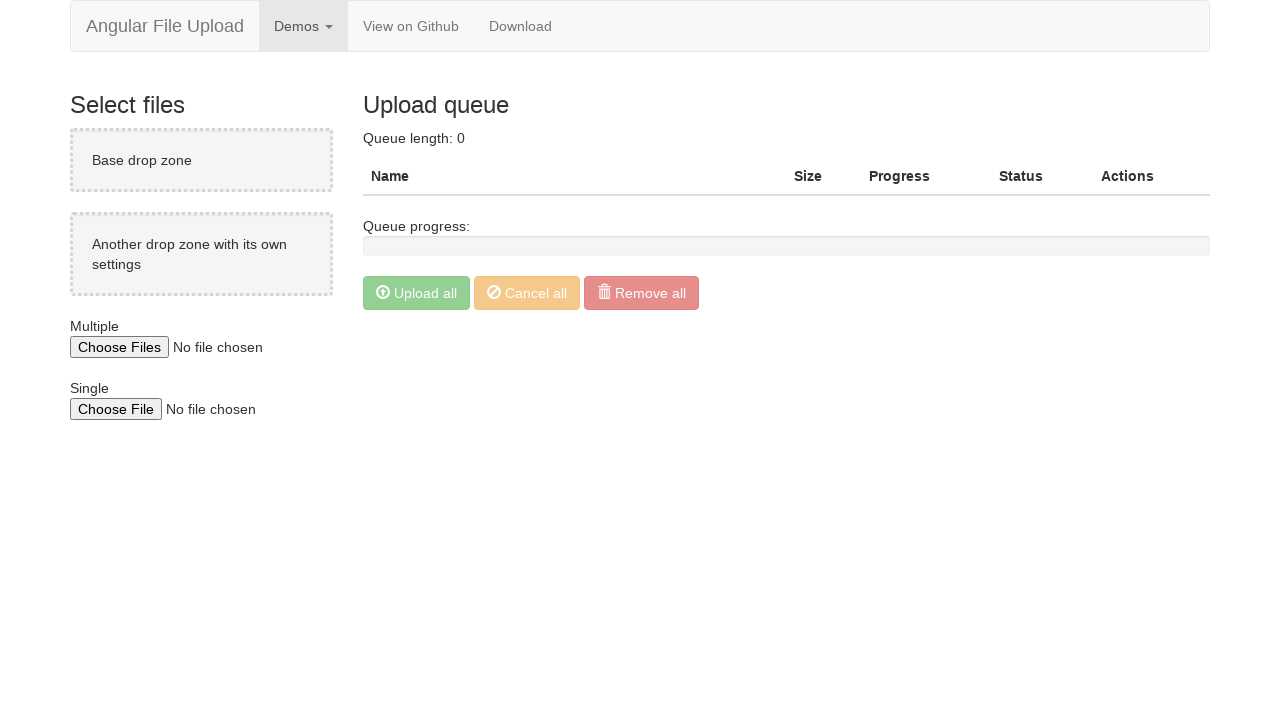

Created temporary PDF file for upload testing
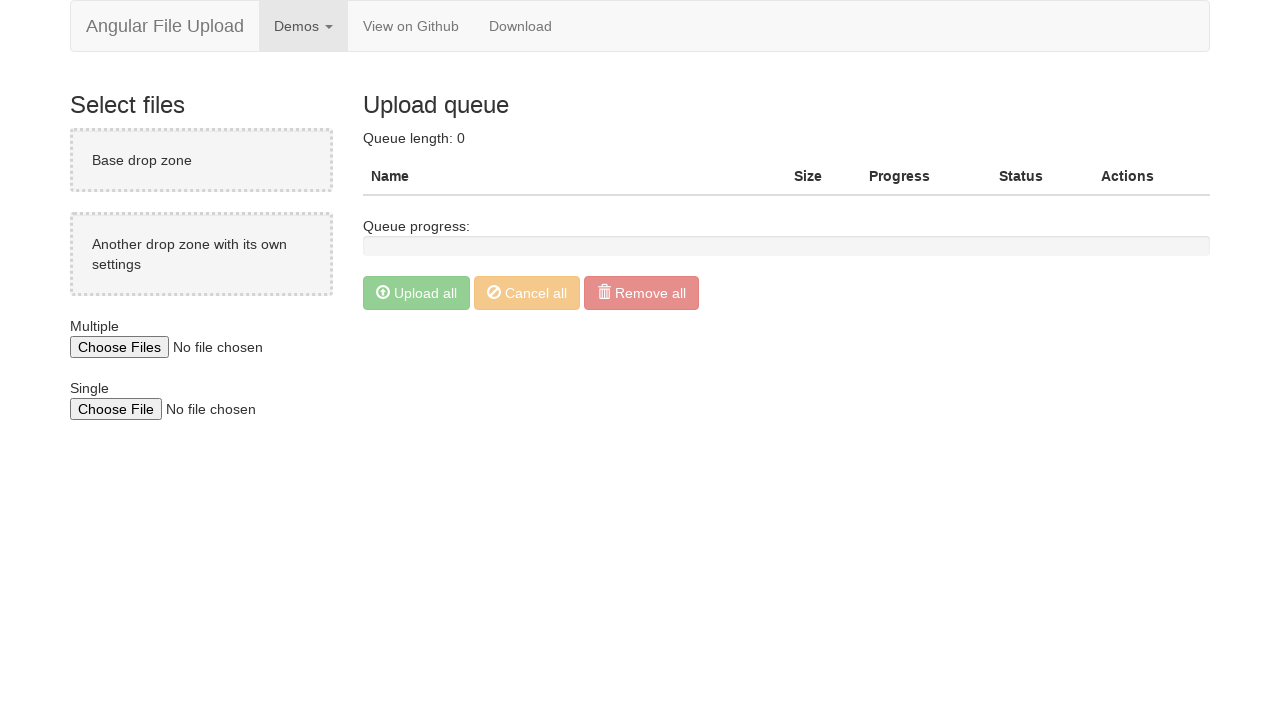

Uploaded test PDF file through file input element
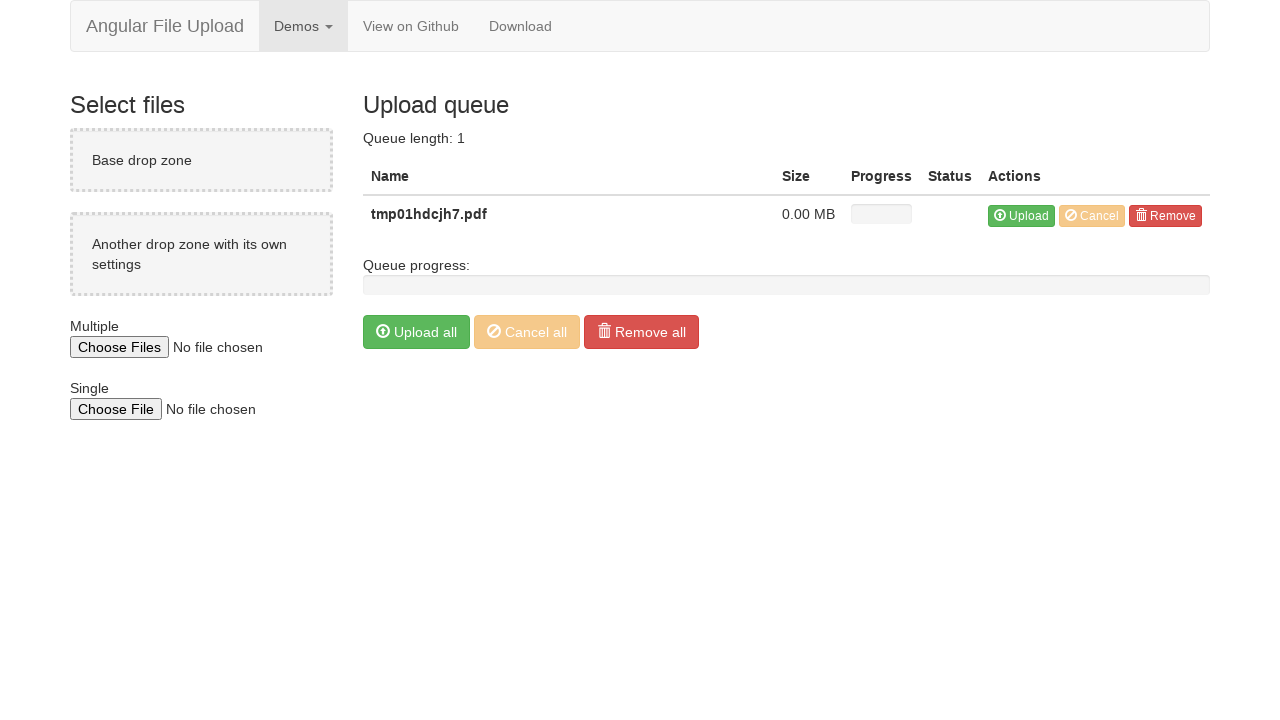

Waited 2 seconds for file upload to process
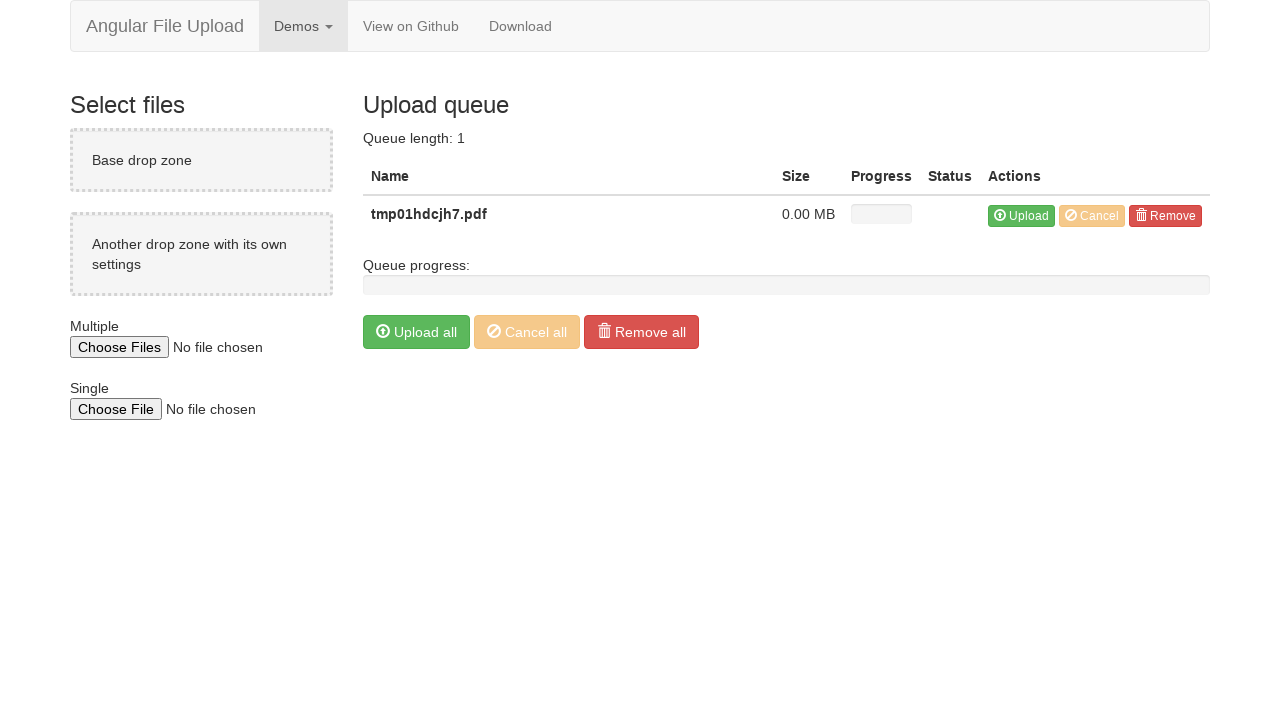

Cleaned up temporary PDF file
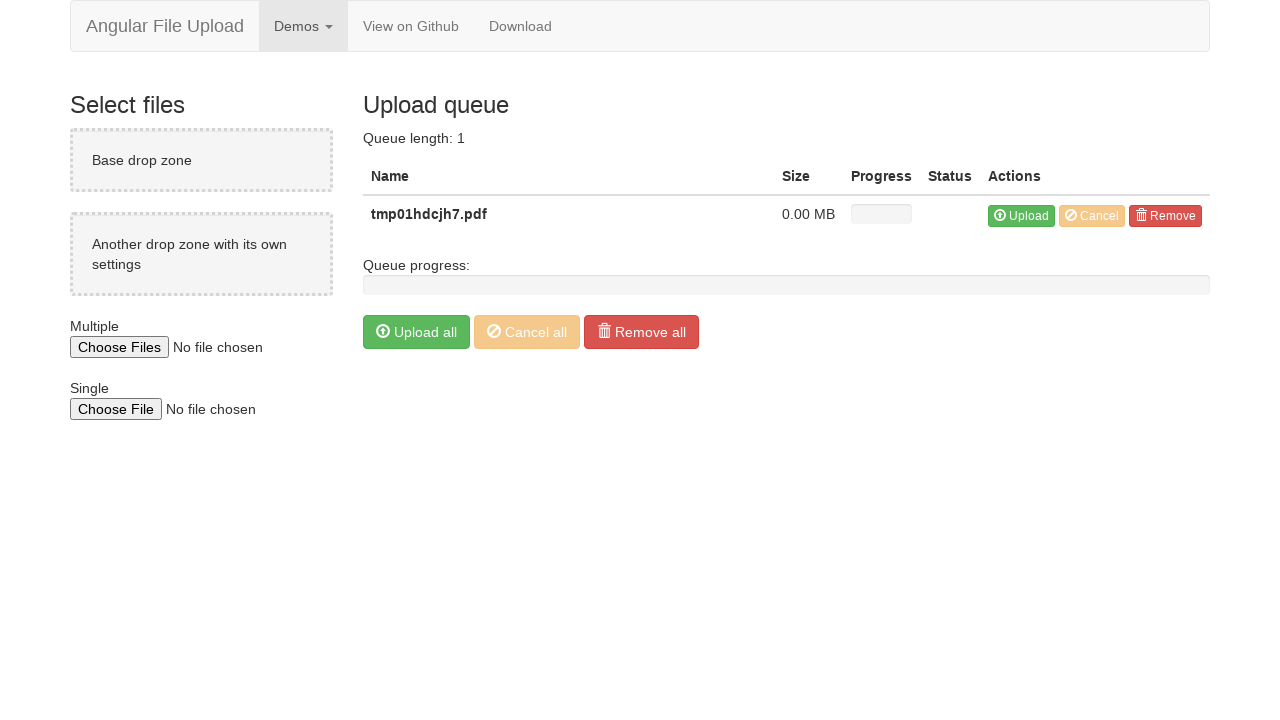

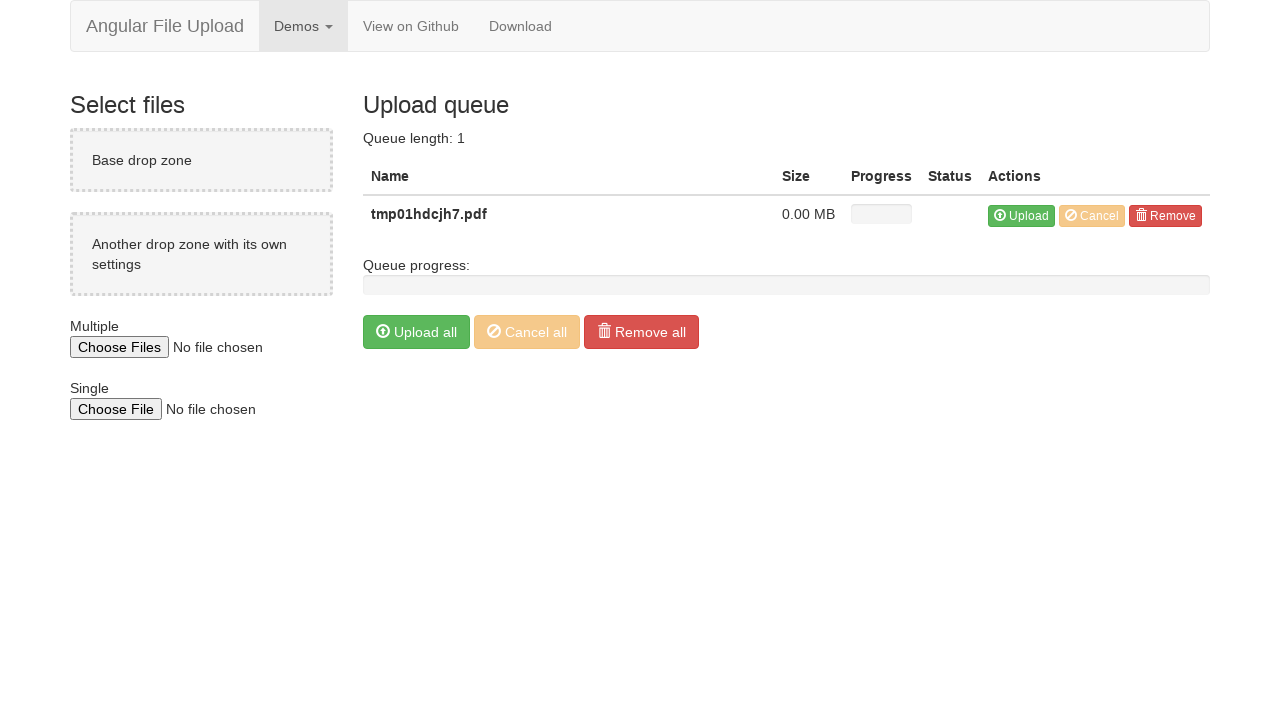